Navigates to HTML Elements page and retrieves the text content of the main heading element.

Starting URL: https://techglobal-training.com/frontend

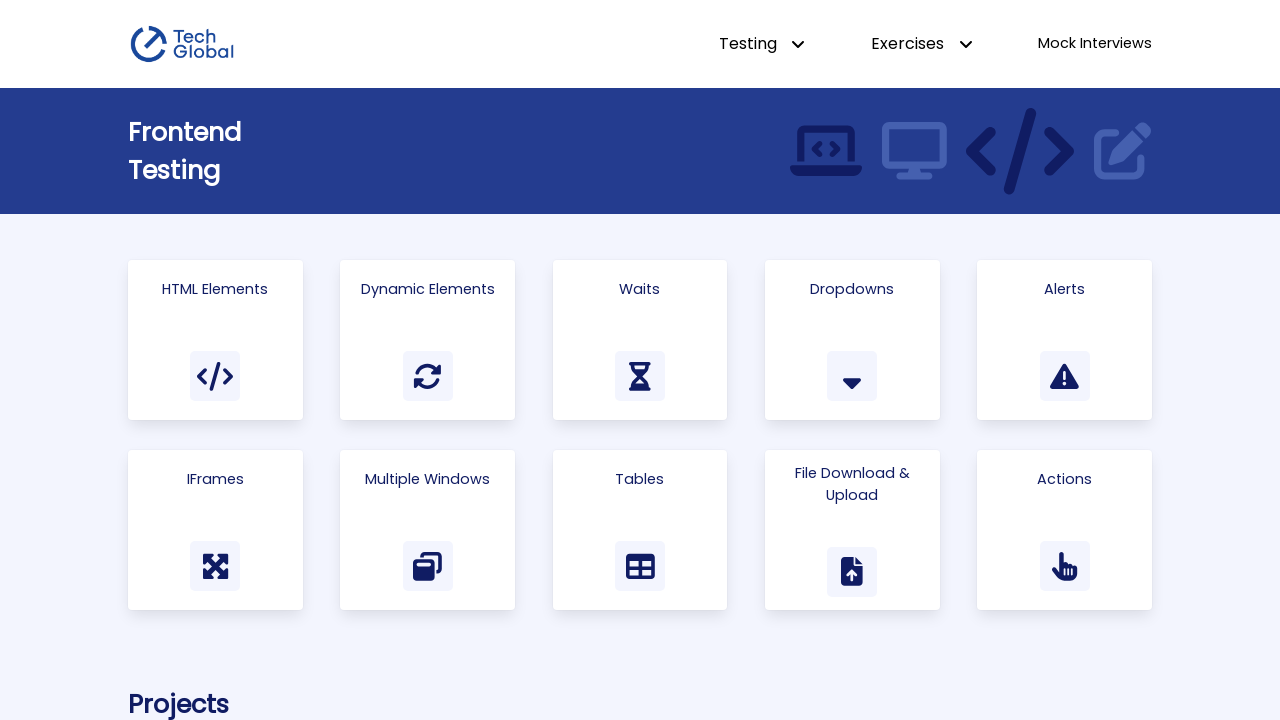

Navigated to TechGlobal Training frontend page
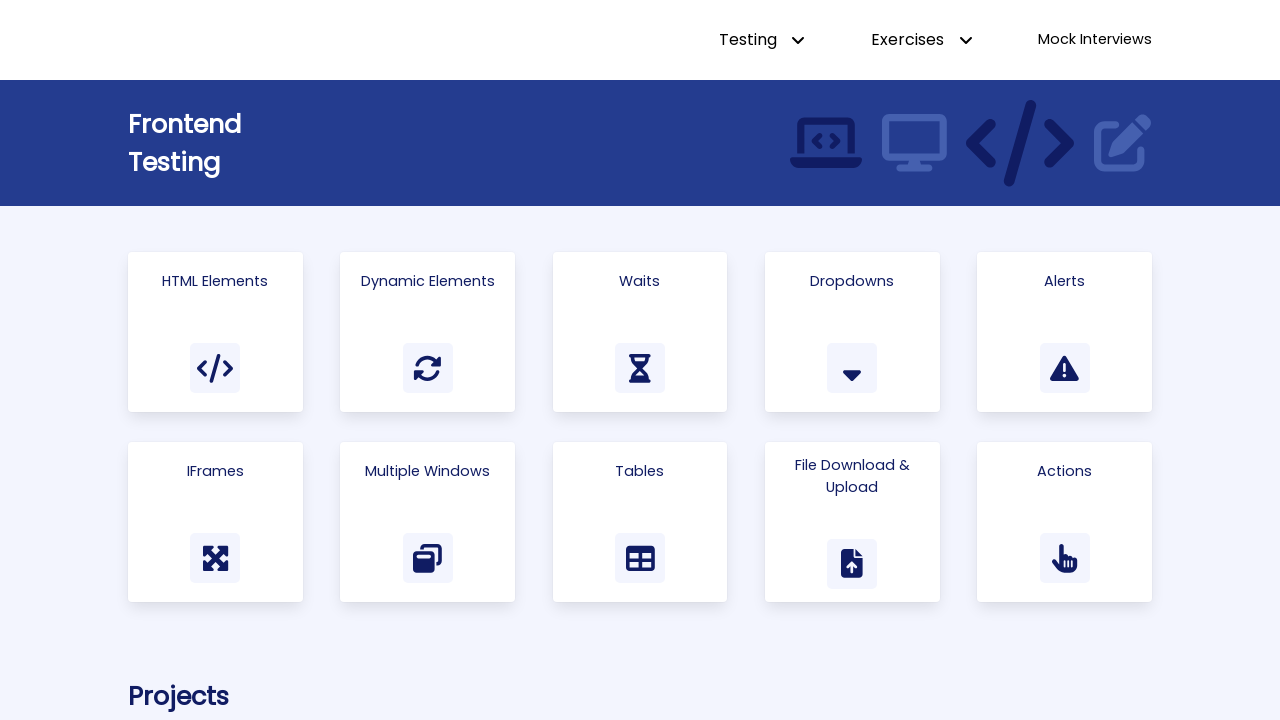

Clicked on HTML Elements link at (215, 340) on a:has-text('HTML Elements')
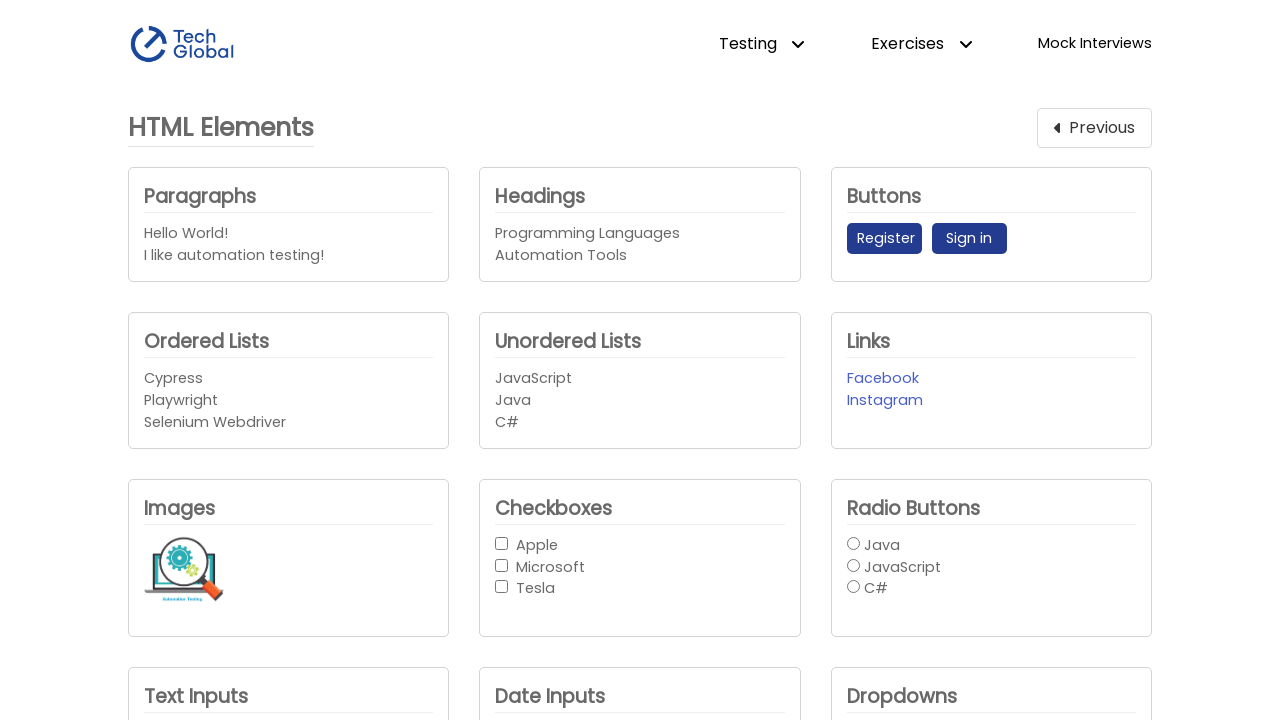

Main heading element loaded
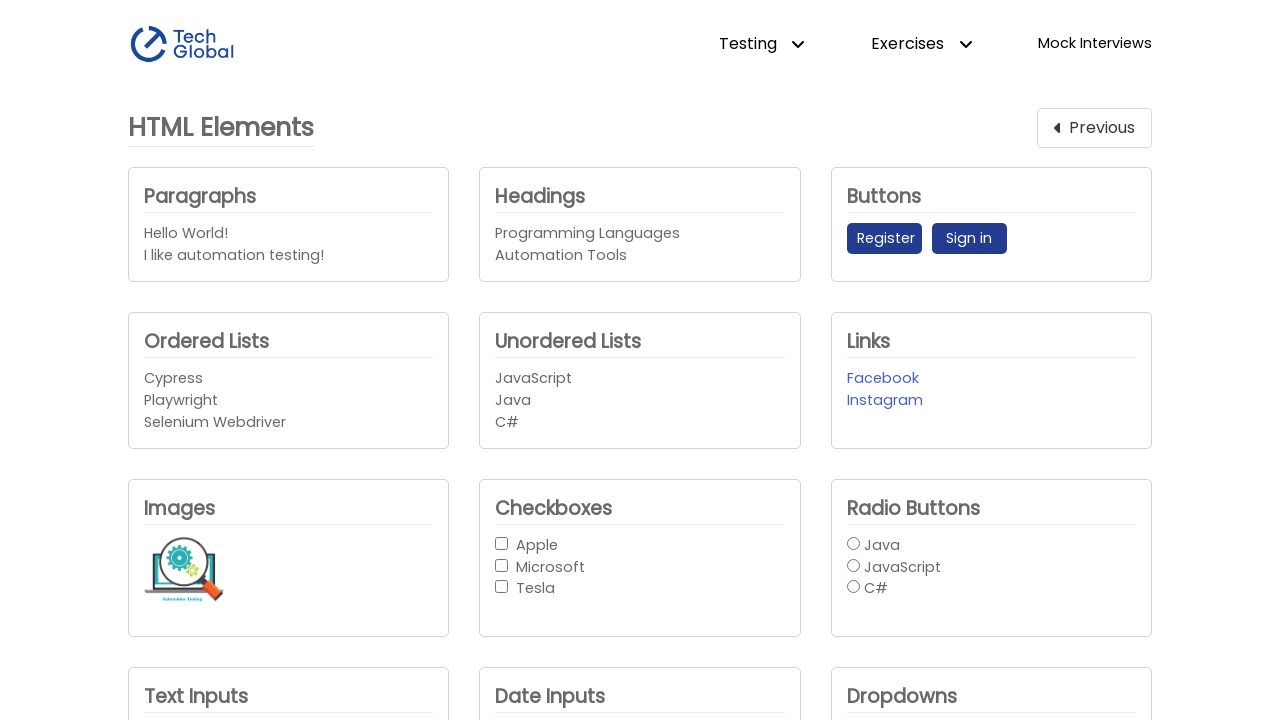

Retrieved main heading text: HTML Elements
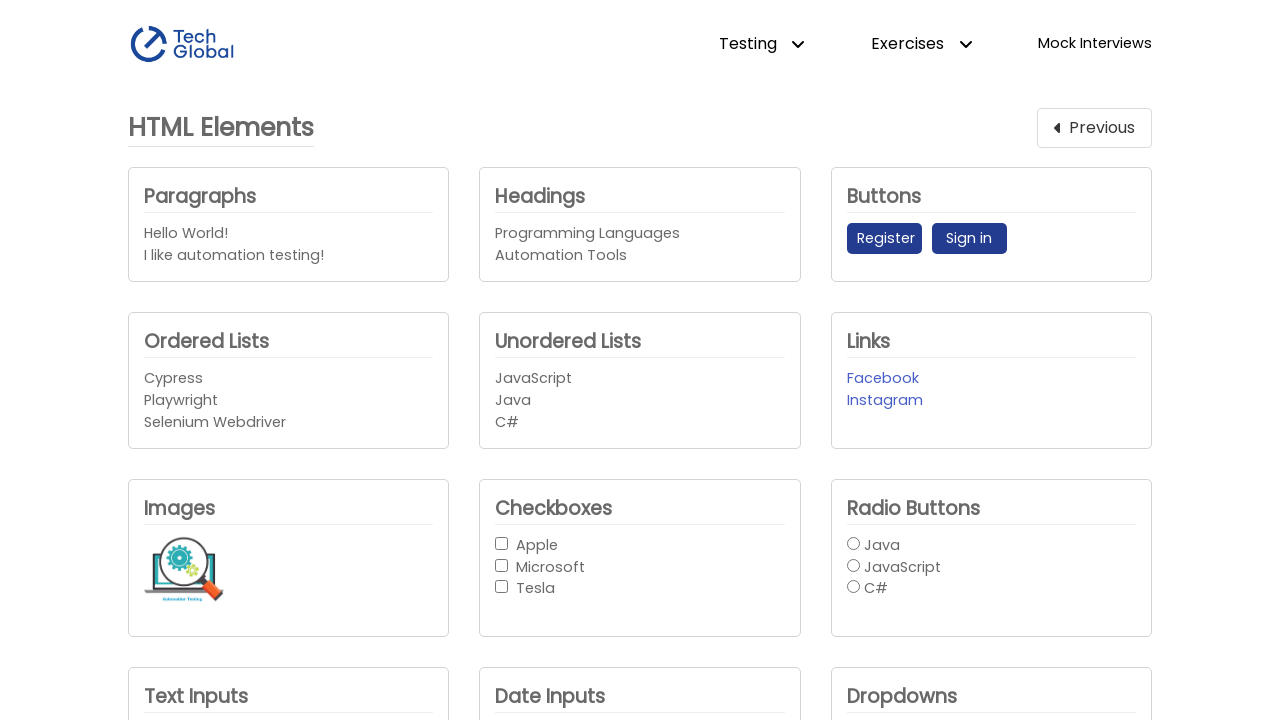

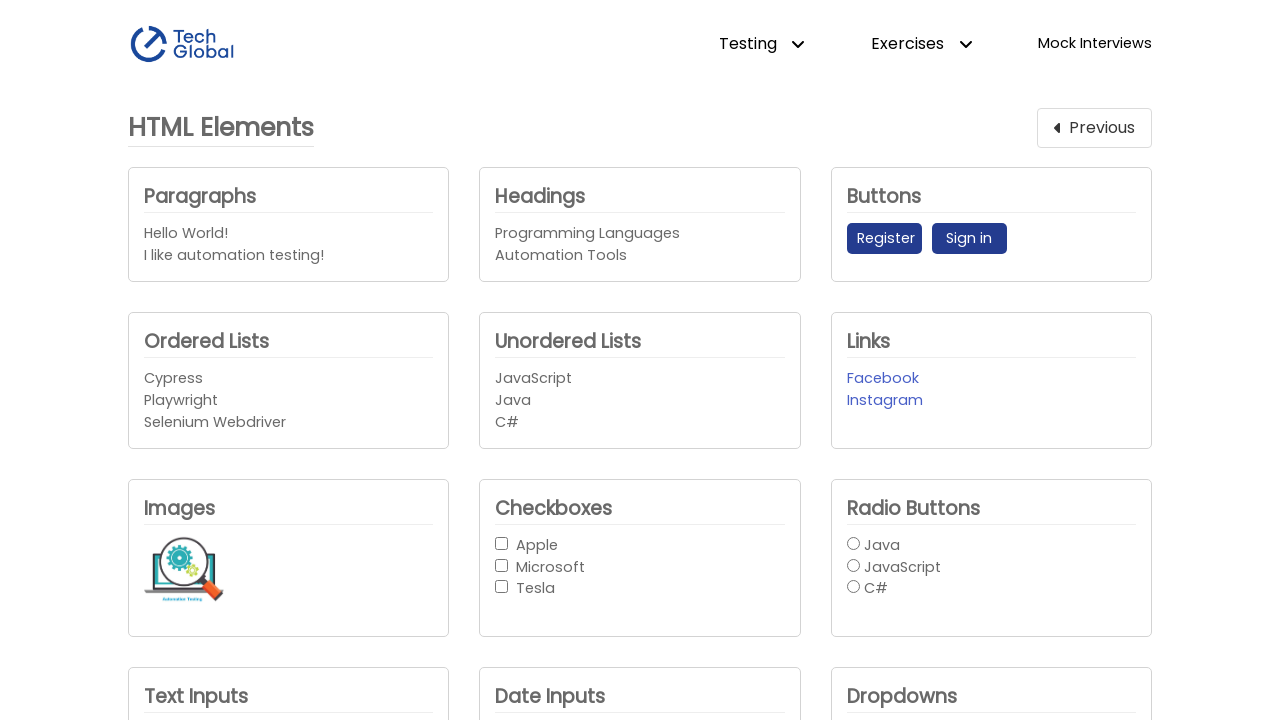